Tests back and forth navigation by clicking on "A/B Testing" link, verifying the page title, navigating back to home page, and verifying the home page title.

Starting URL: https://practice.cydeo.com

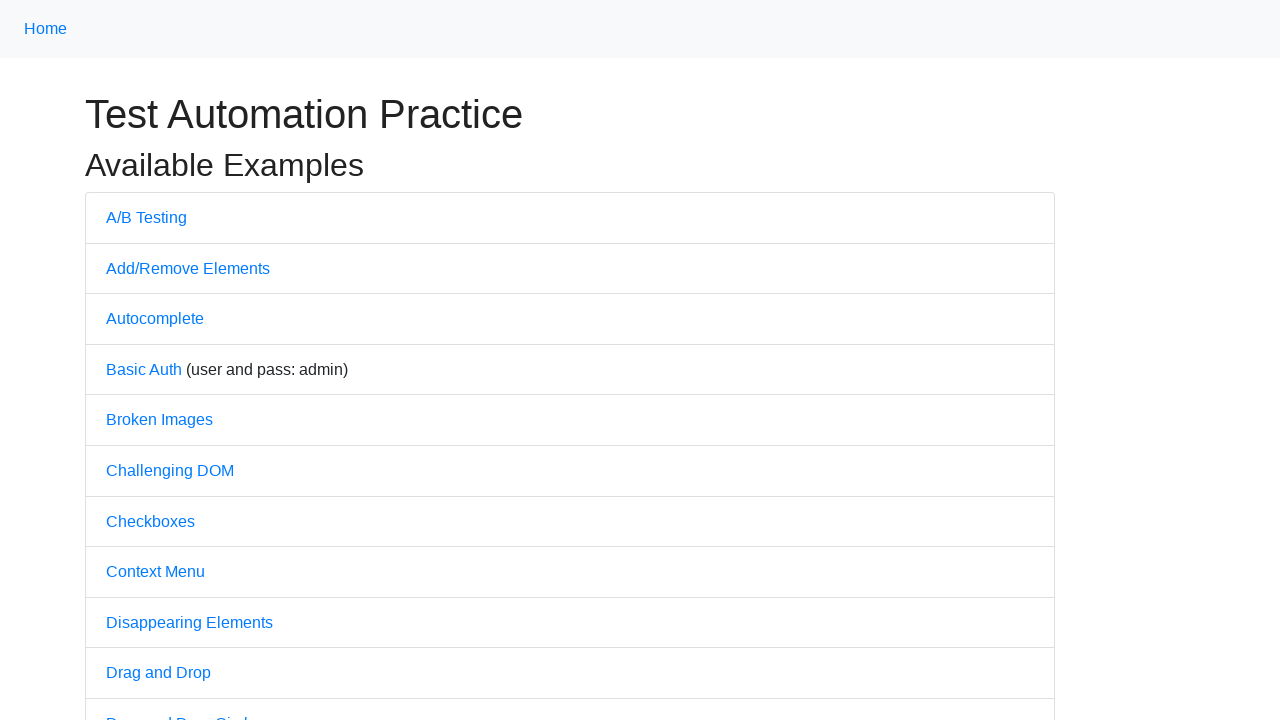

Clicked on 'A/B Testing' link at (146, 217) on text=A/B Testing
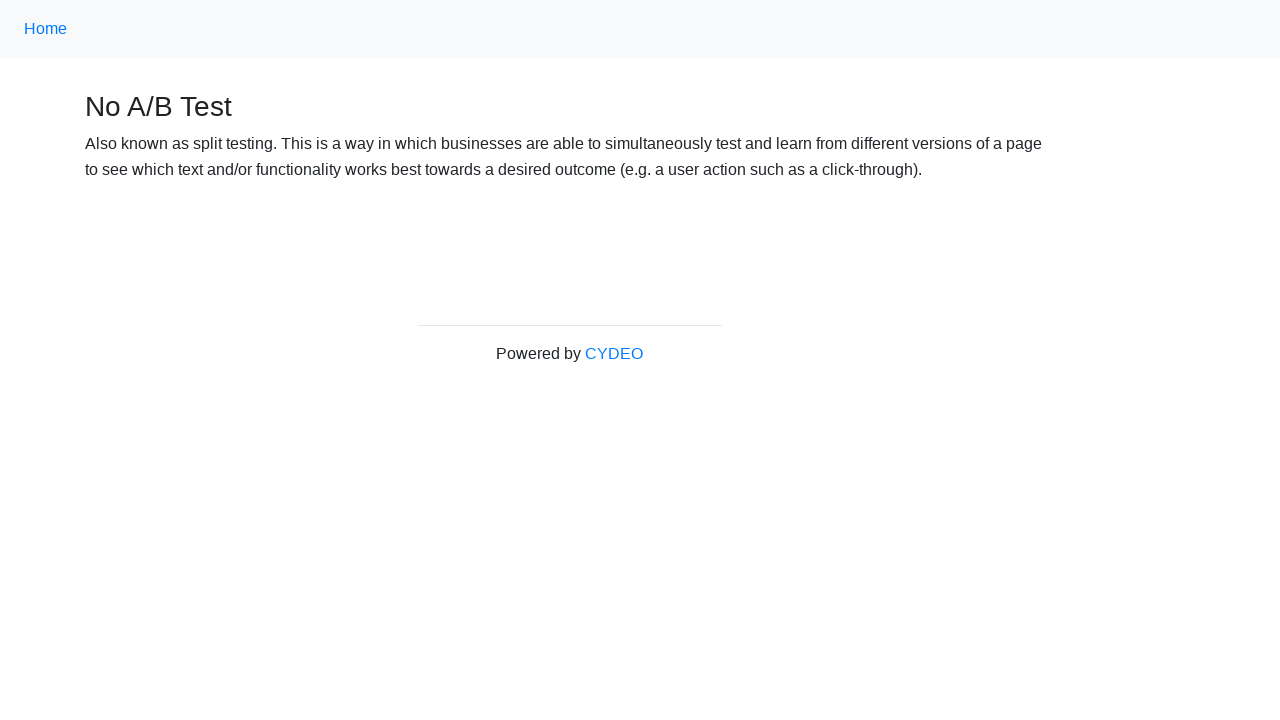

A/B Testing page loaded
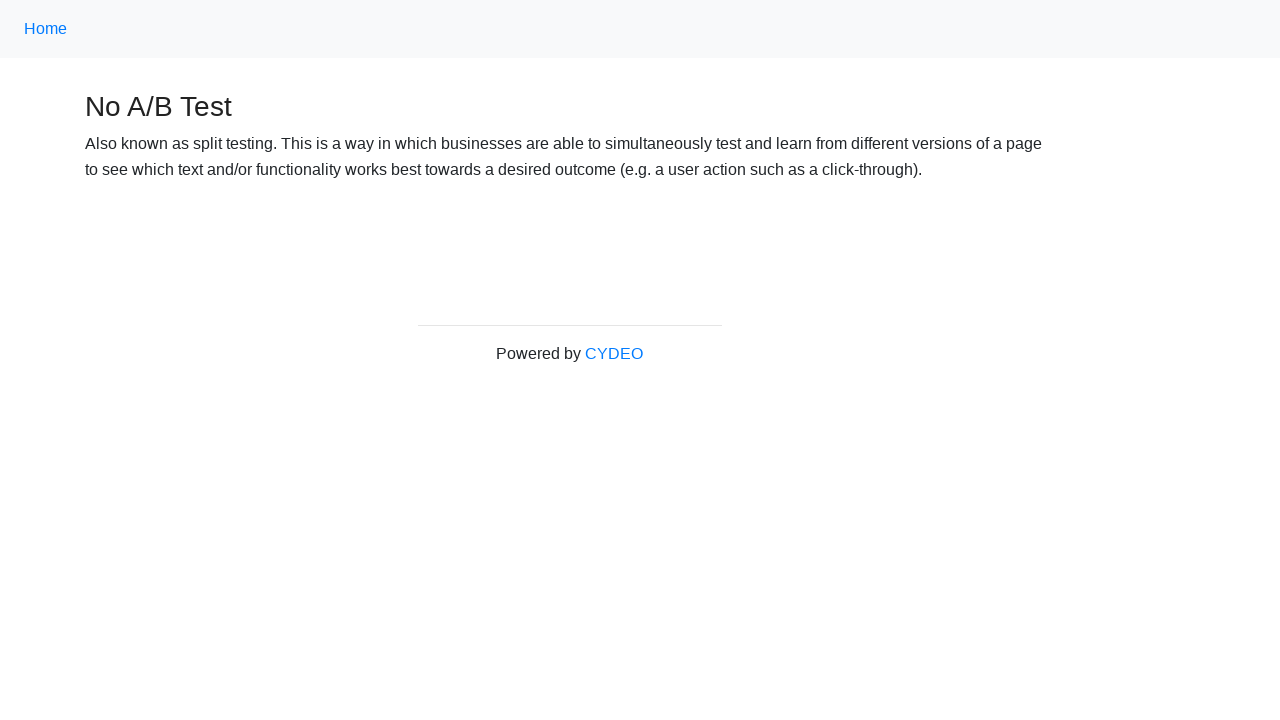

Verified A/B Testing page title is 'No A/B Test'
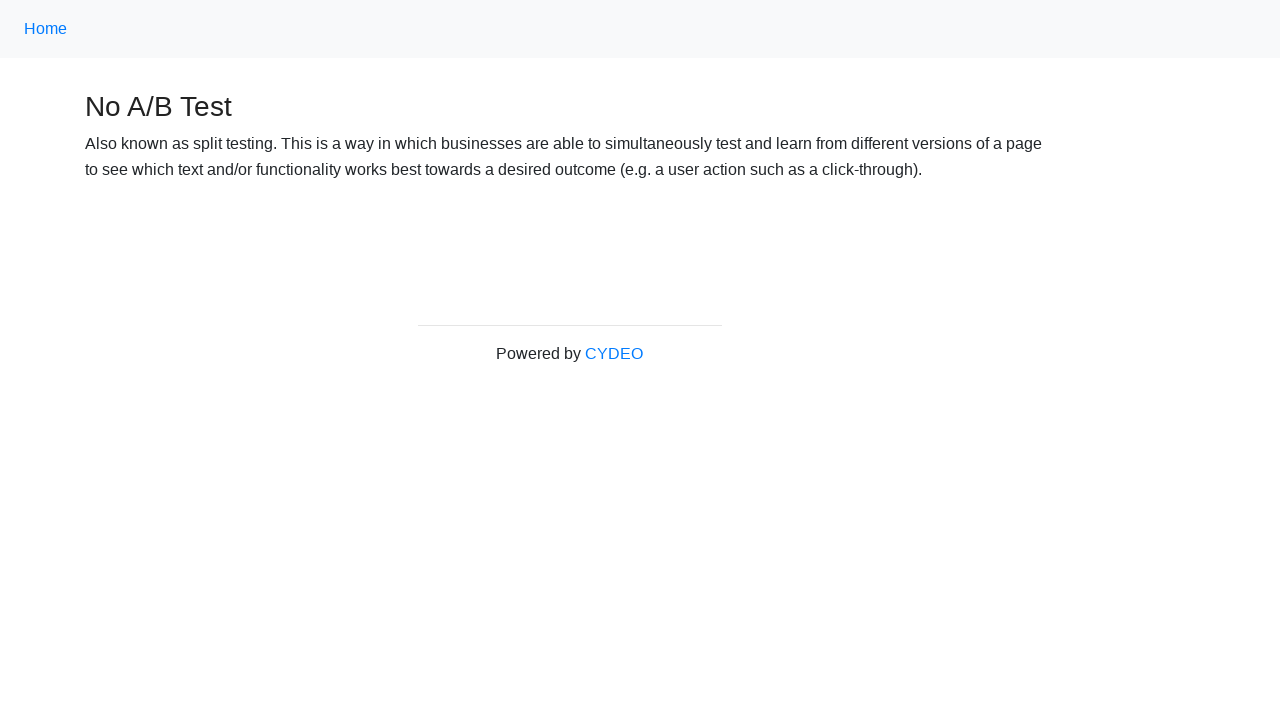

Navigated back to home page
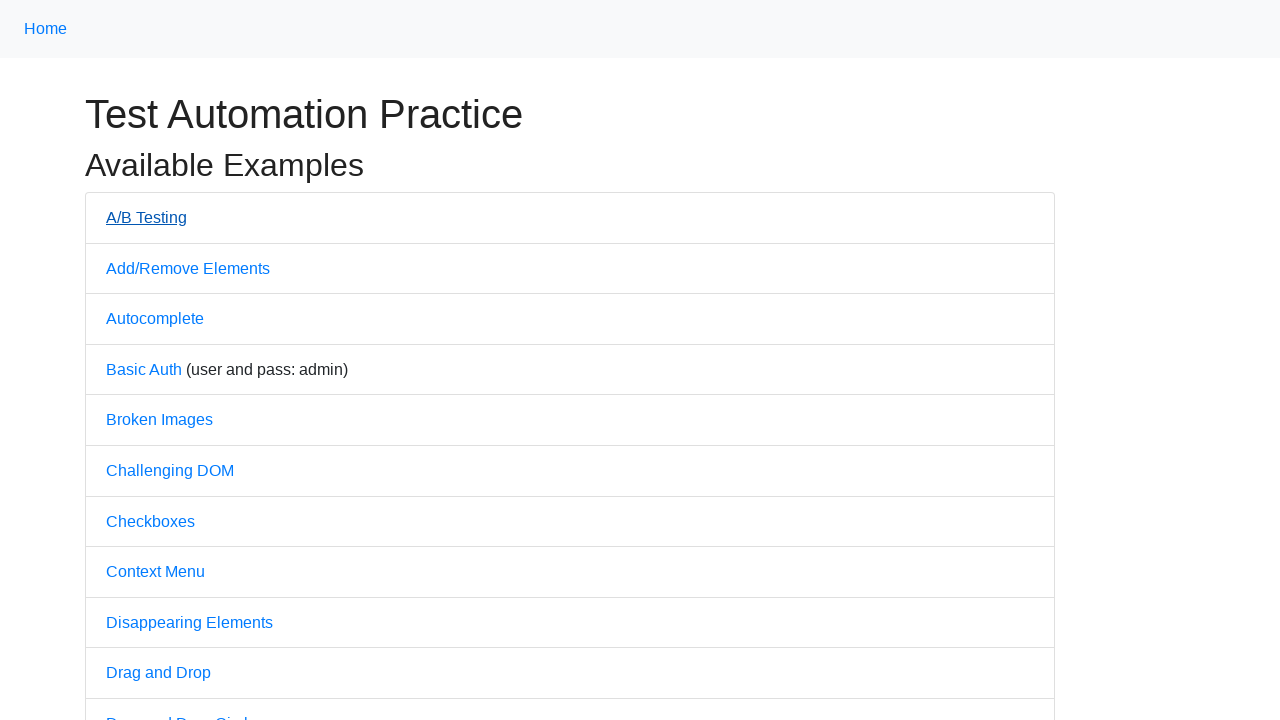

Home page loaded
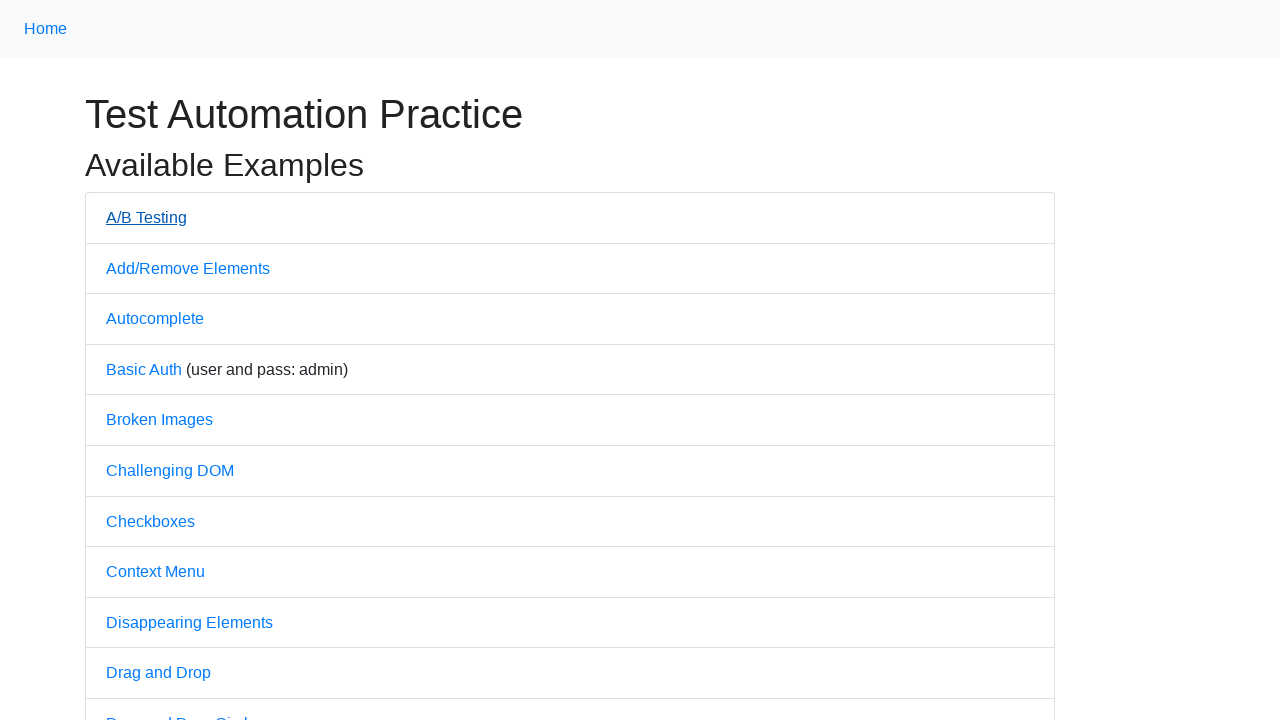

Verified home page title is 'Practice'
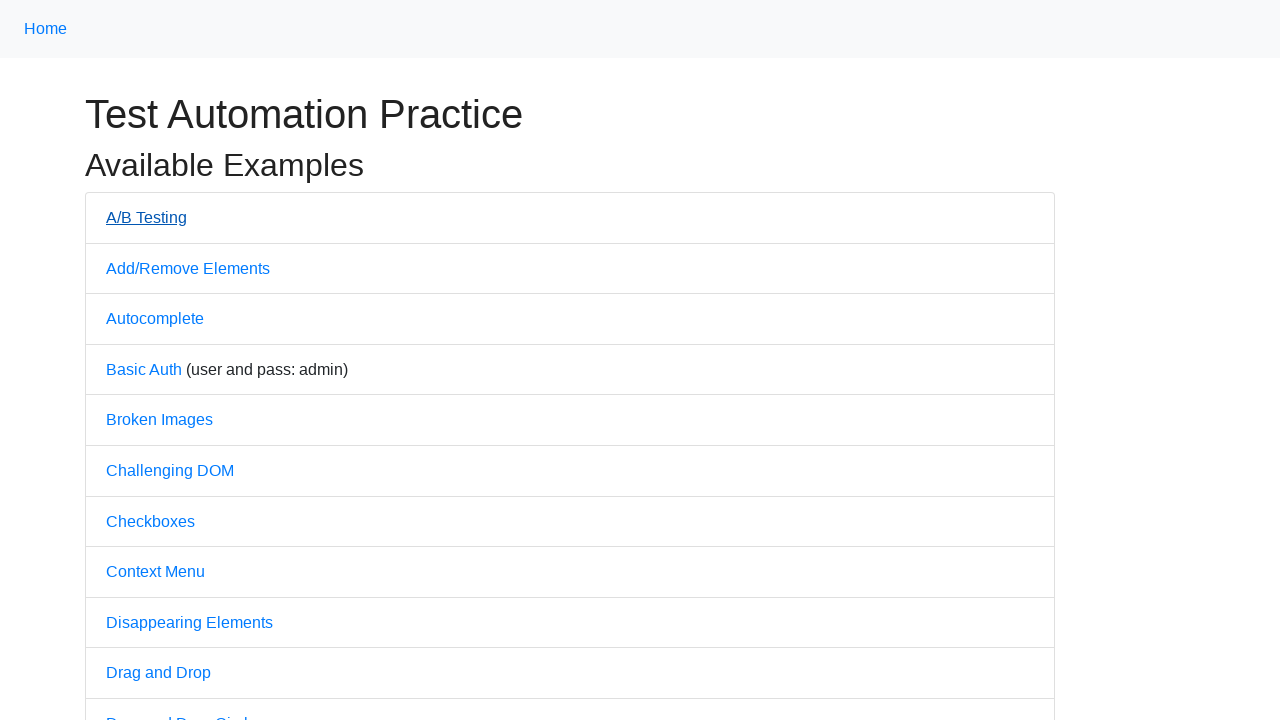

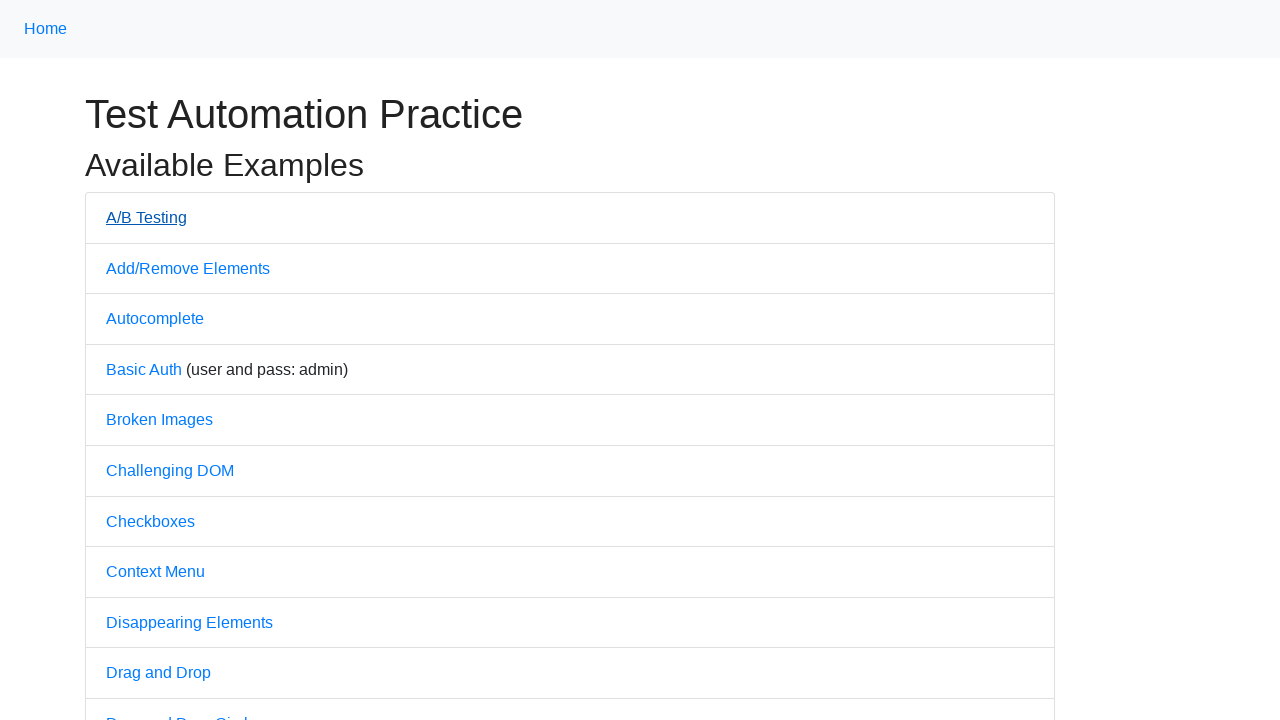